Tests JavaScript alert handling on the-internet.herokuapp.com by clicking buttons that trigger different types of alerts (simple alert, confirm dialog, and prompt dialog) and interacting with them through accept, dismiss, and text input.

Starting URL: https://the-internet.herokuapp.com/javascript_alerts

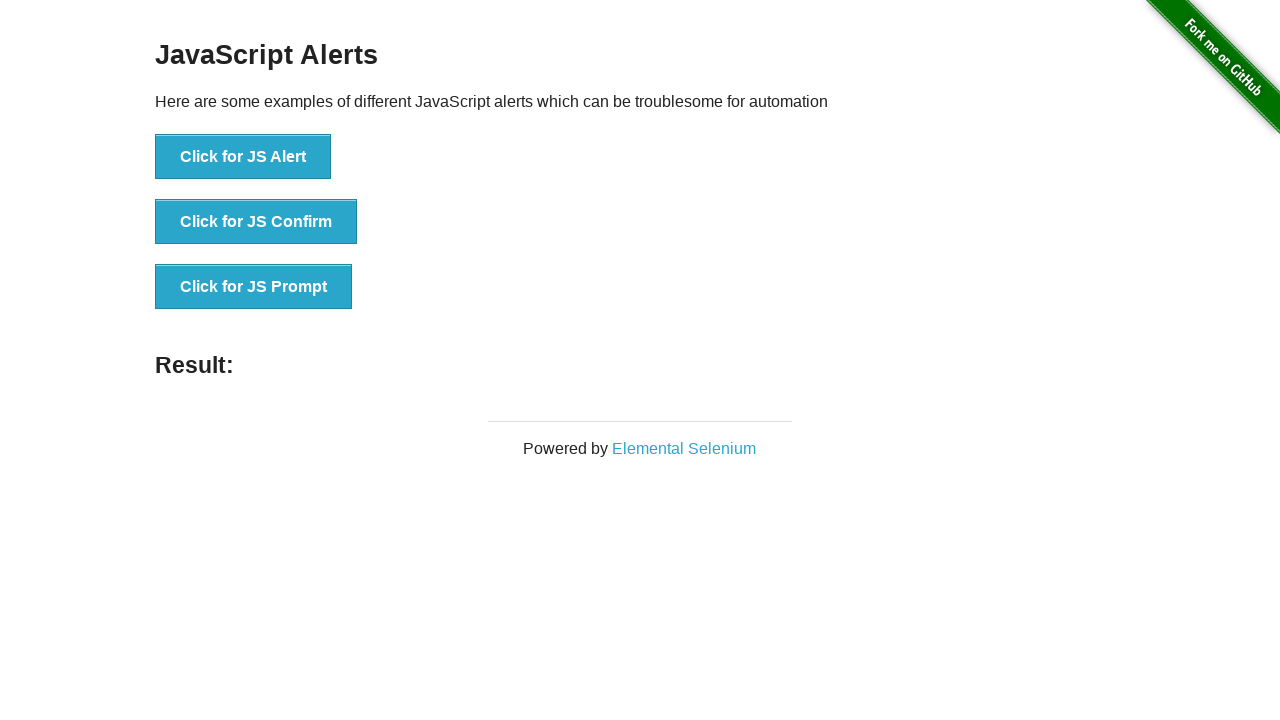

Waited for JS Alert button to be available
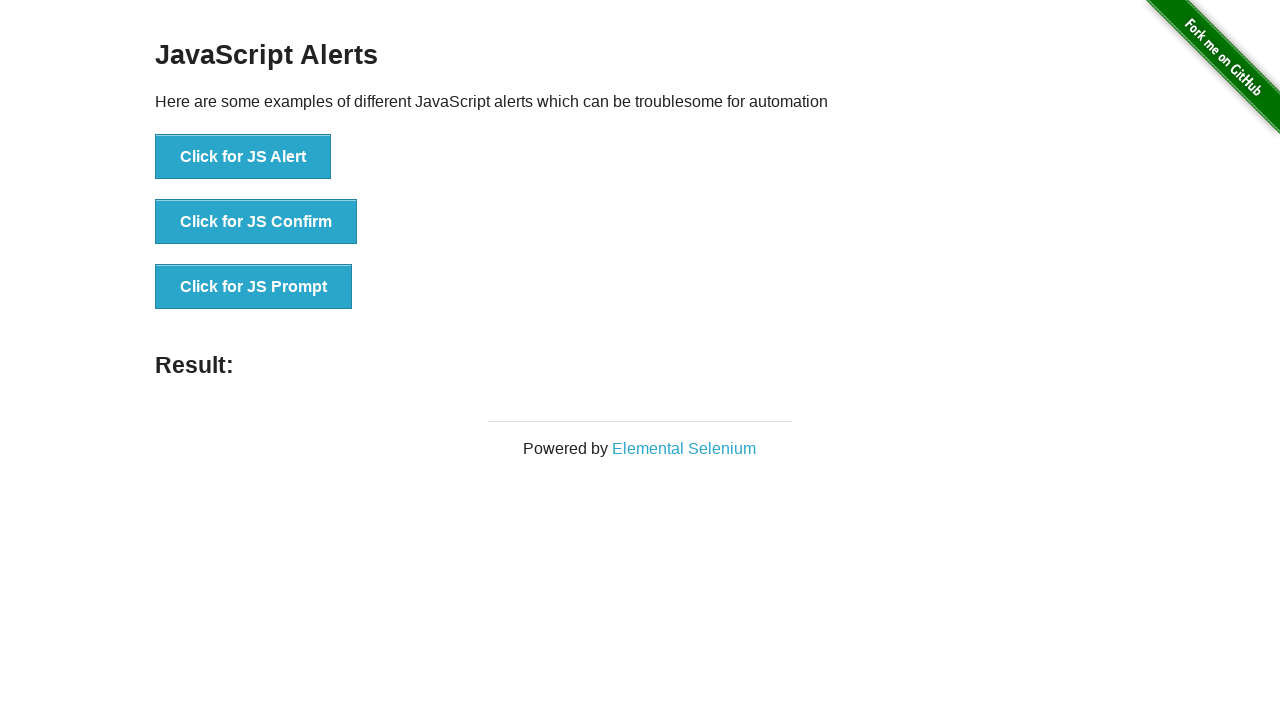

Retrieved button background color: rgb(43, 166, 203)
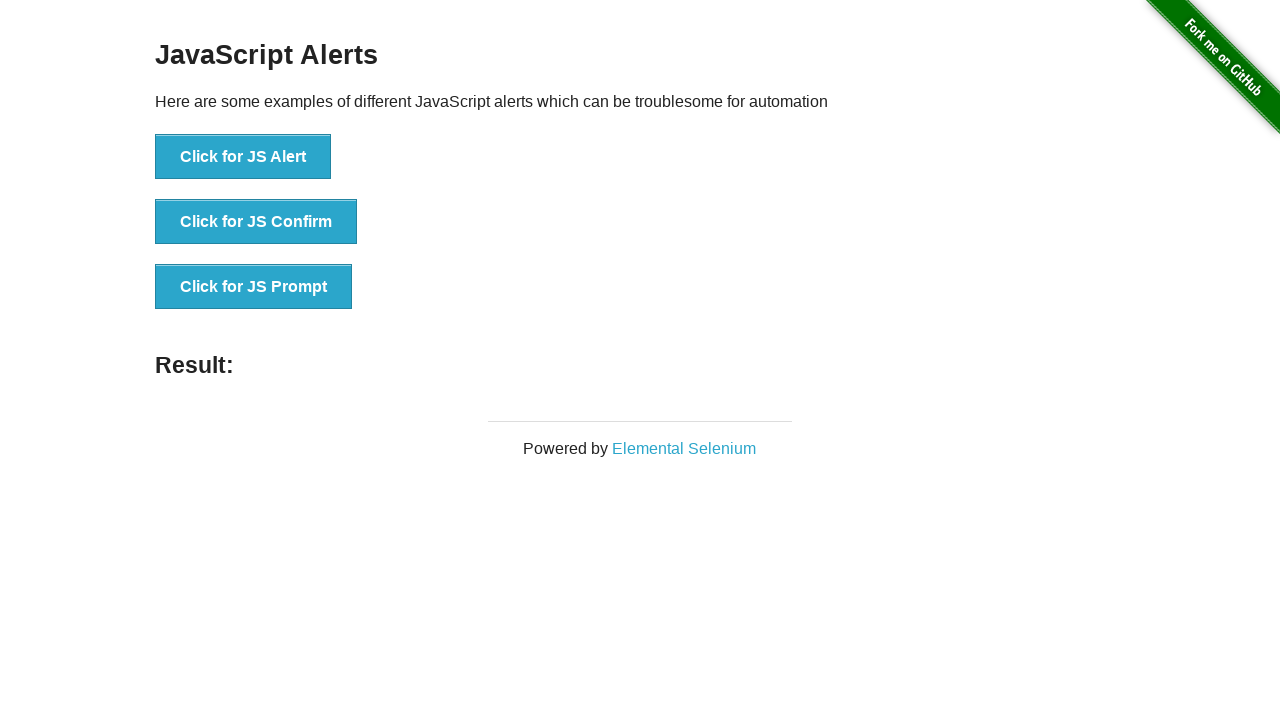

Clicked 'Click for JS Alert' button to trigger simple alert at (243, 157) on xpath=//button[text()='Click for JS Alert']
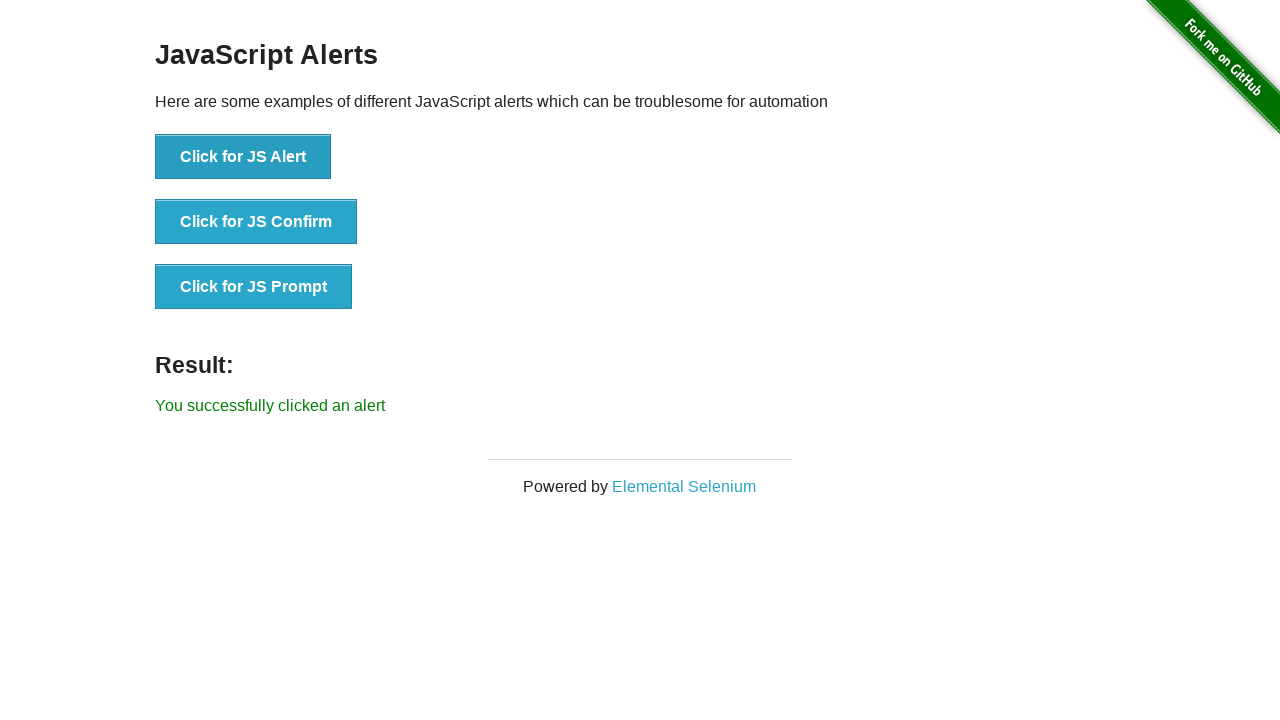

Set up dialog handler to accept the alert
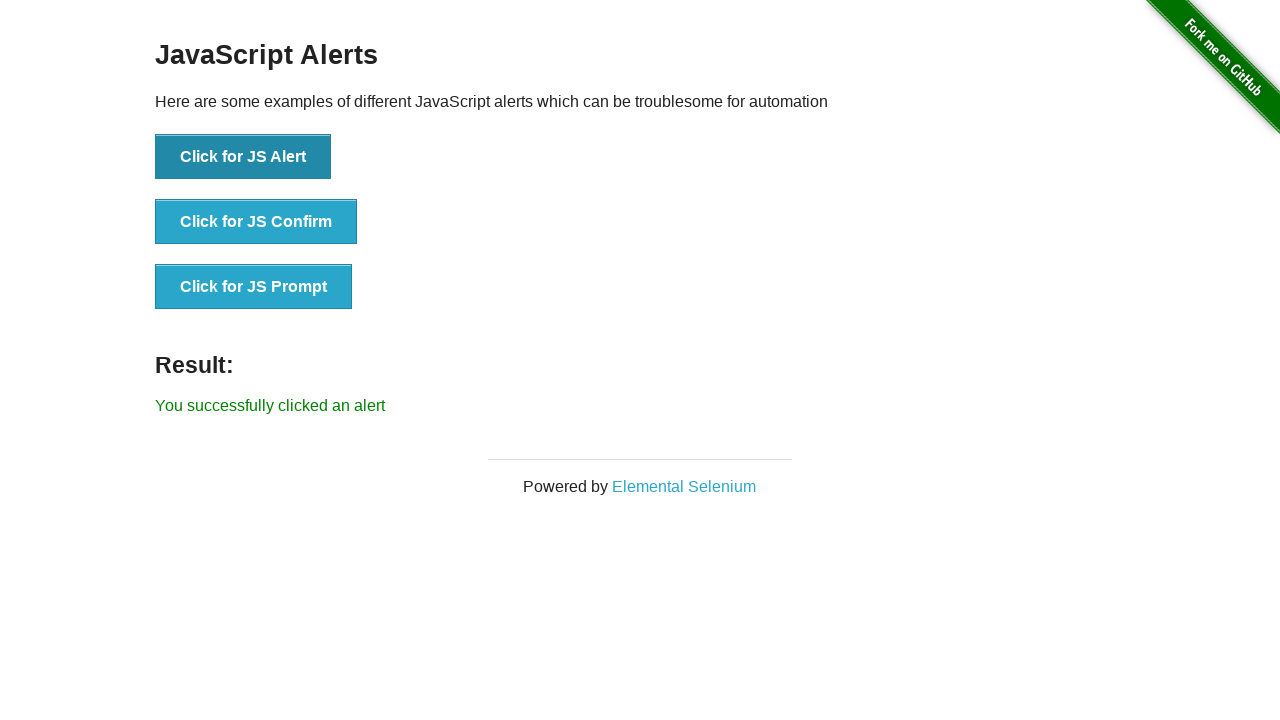

Waited 1 second for alert to be processed
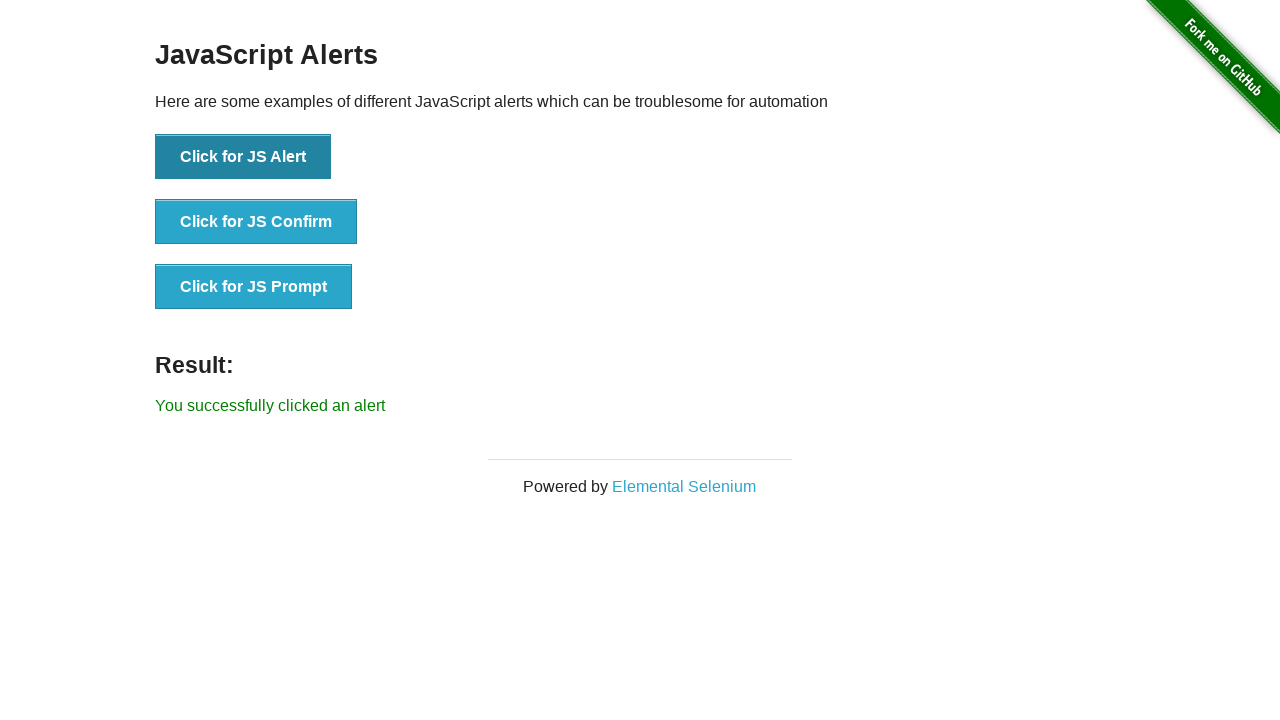

Clicked 'Click for JS Alert' button again to trigger another simple alert at (243, 157) on xpath=//button[text()='Click for JS Alert']
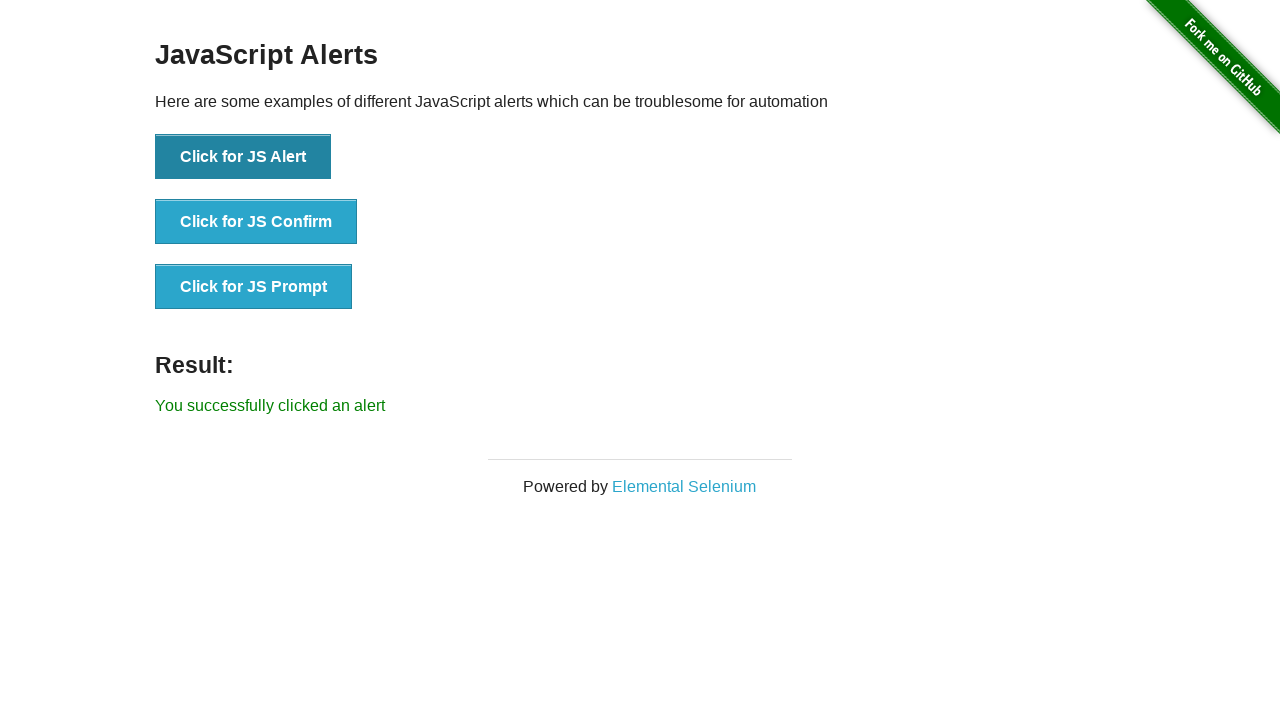

Waited 1 second for second alert to be processed
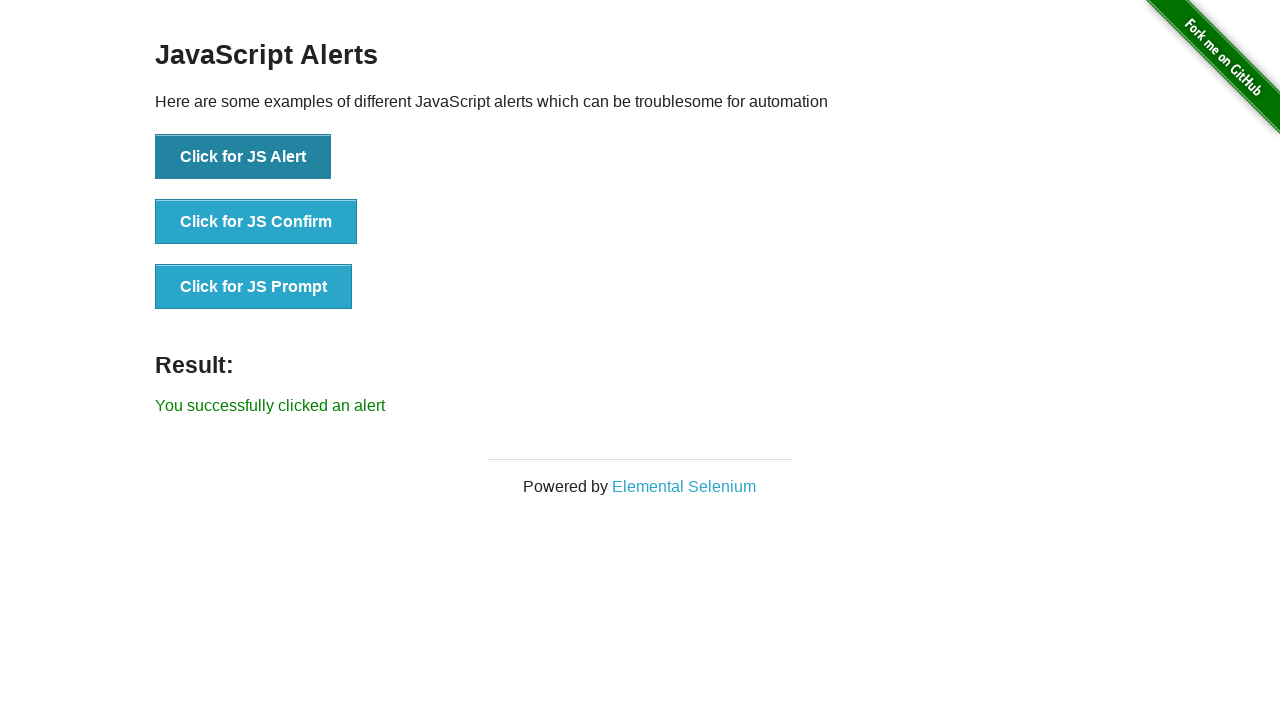

Set up dialog handler to accept the confirm dialog
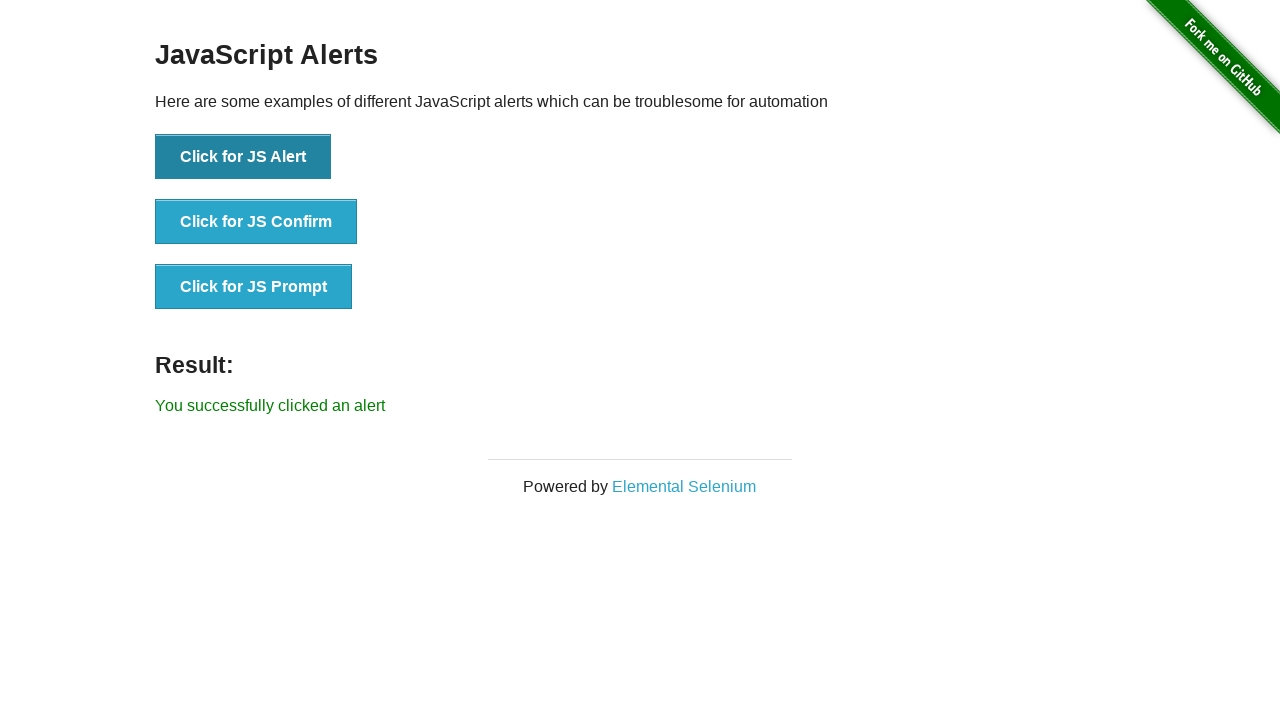

Clicked 'Click for JS Confirm' button to trigger confirm dialog at (256, 222) on xpath=//button[text()='Click for JS Confirm']
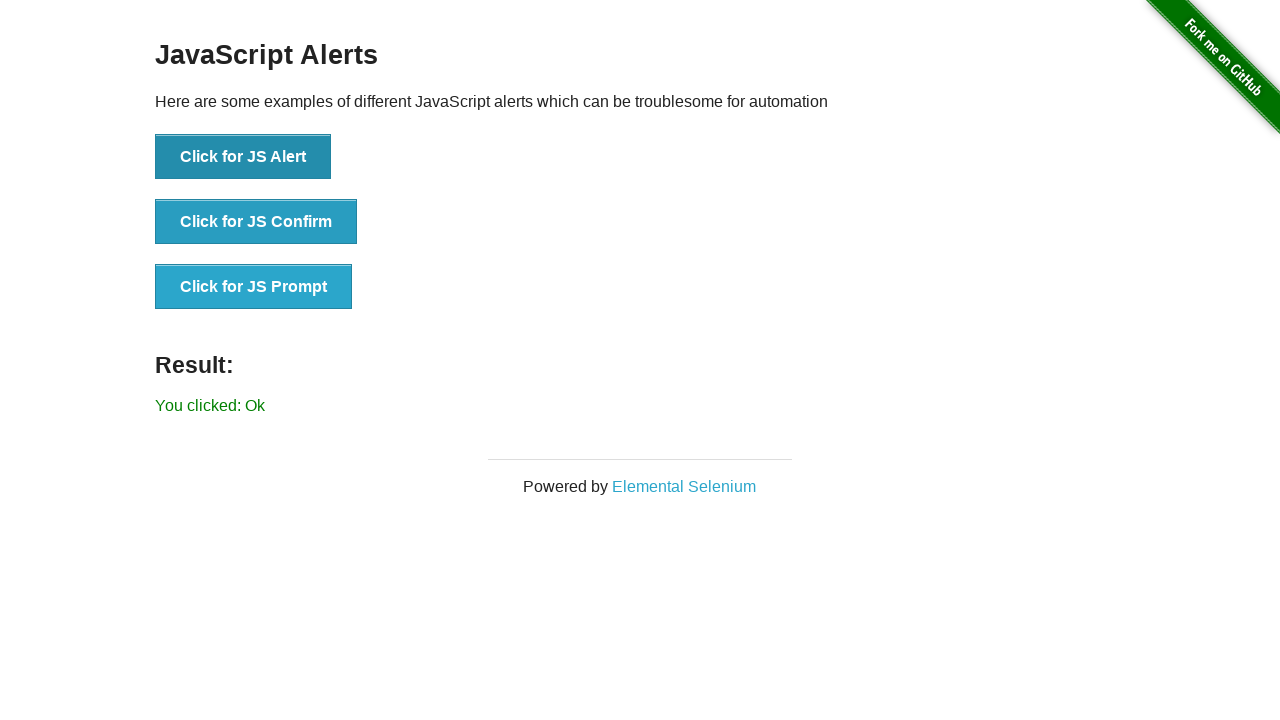

Waited 1 second after accepting confirm dialog
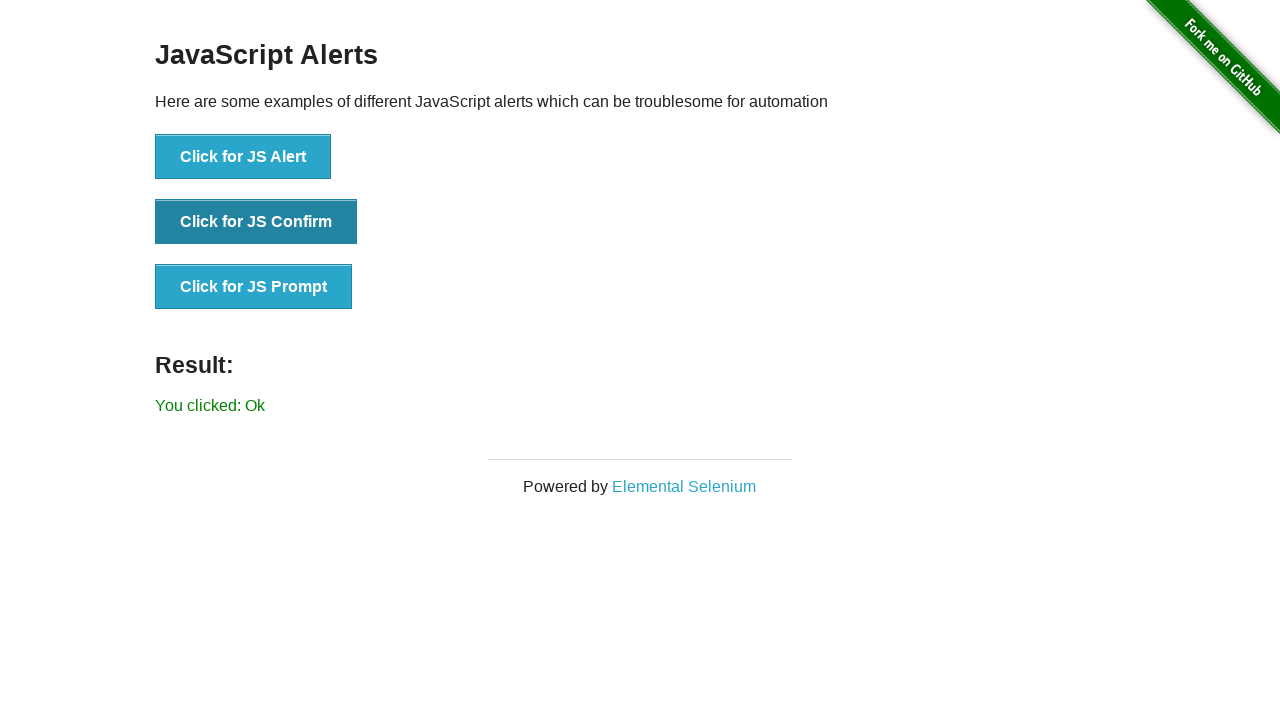

Set up dialog handler to dismiss the confirm dialog
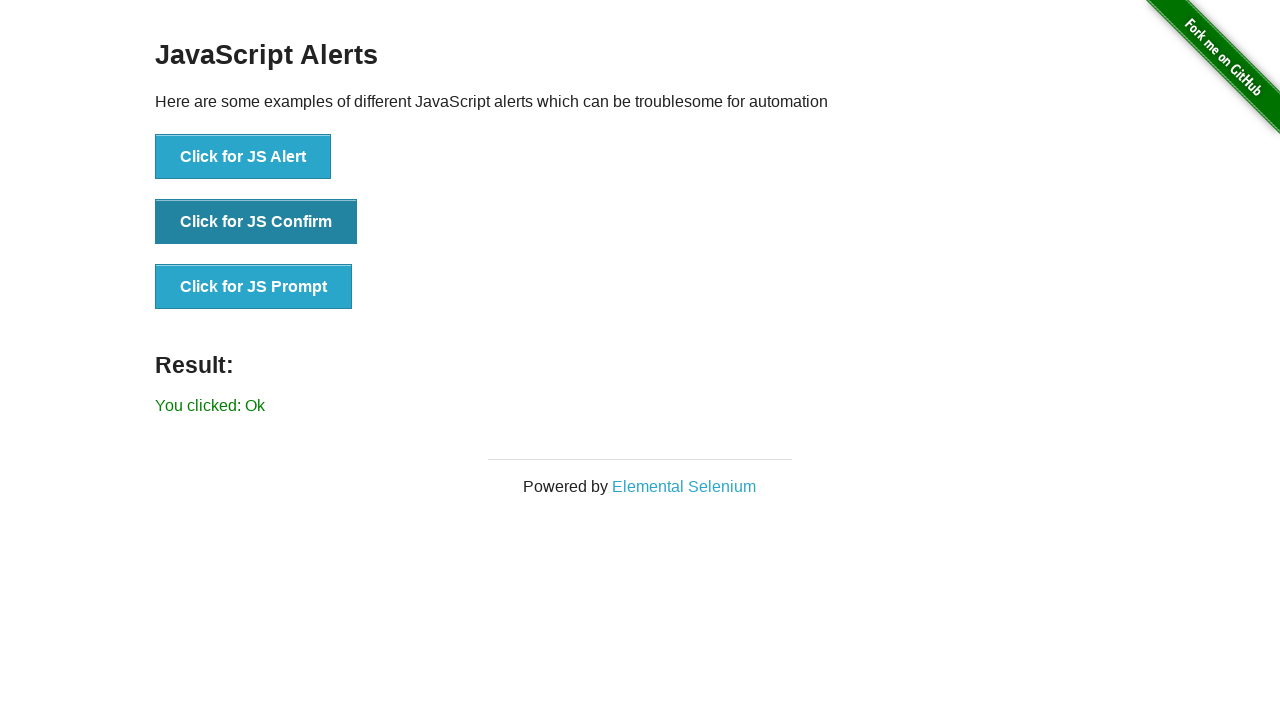

Clicked 'Click for JS Confirm' button again to trigger confirm dialog at (256, 222) on xpath=//button[text()='Click for JS Confirm']
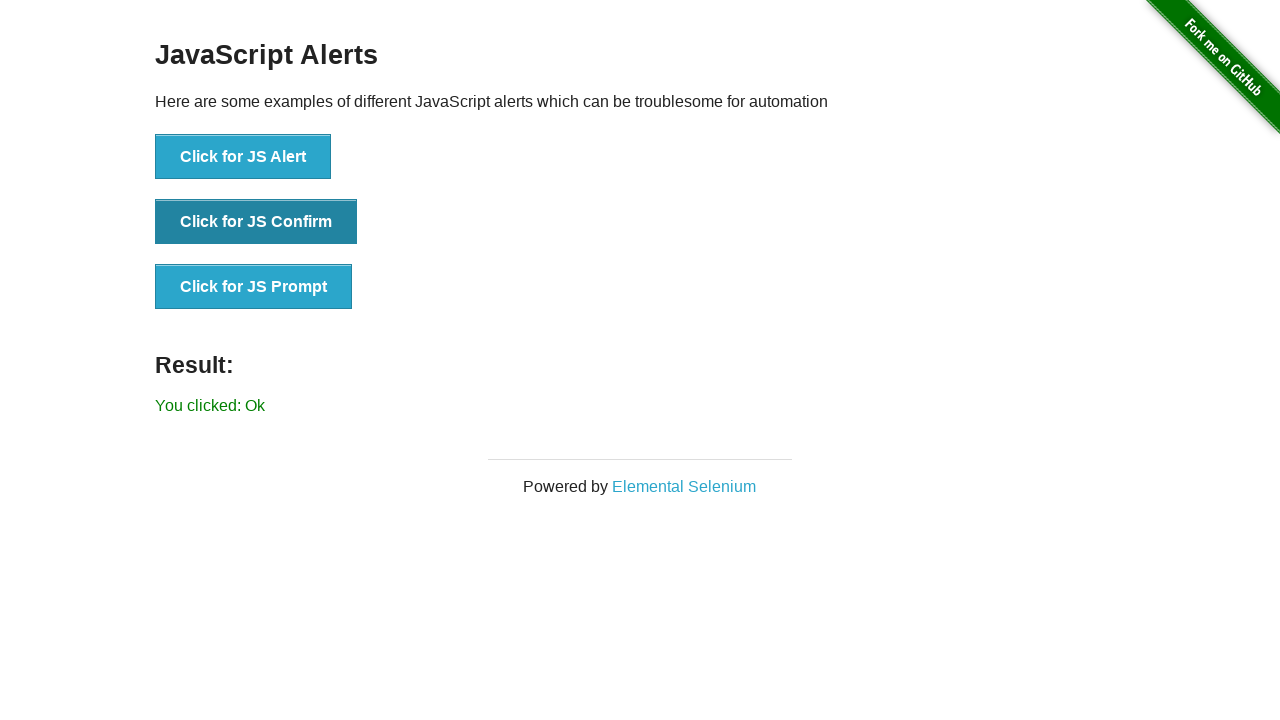

Waited 1 second after dismissing confirm dialog
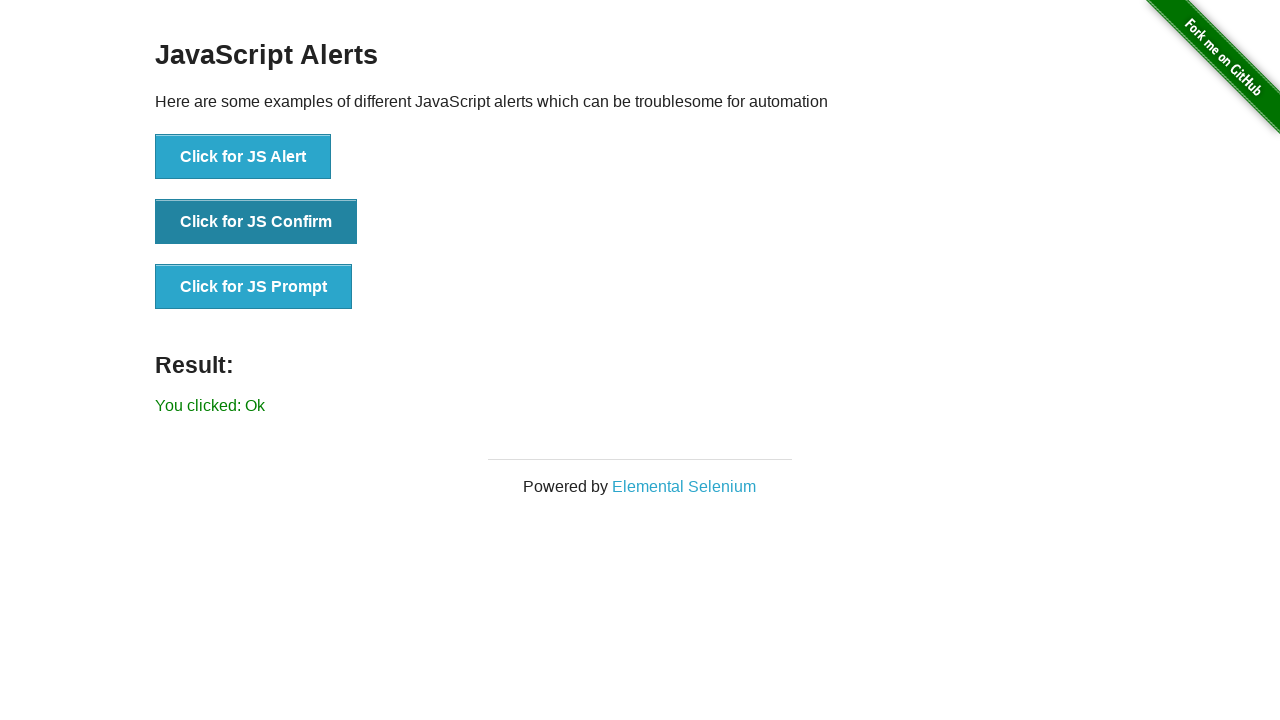

Set up dialog handler to input 'welcome' in prompt dialog
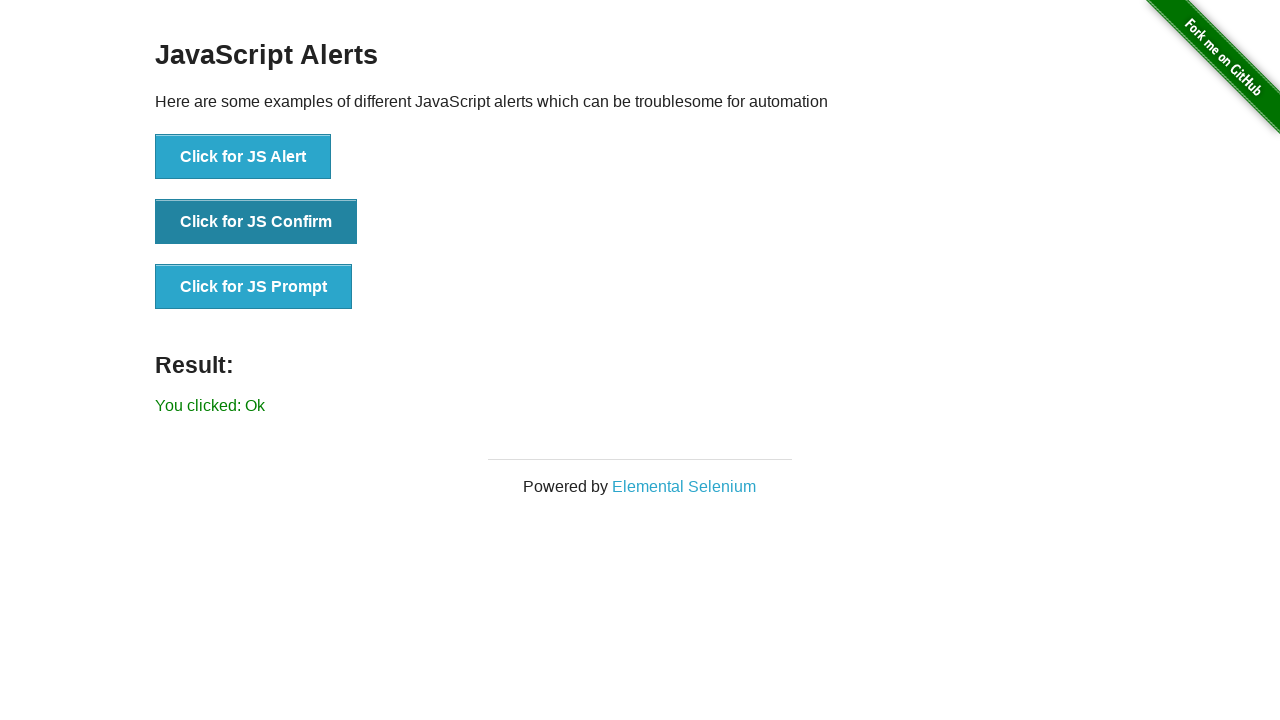

Clicked 'Click for JS Prompt' button to trigger prompt dialog at (254, 287) on xpath=//button[text()='Click for JS Prompt']
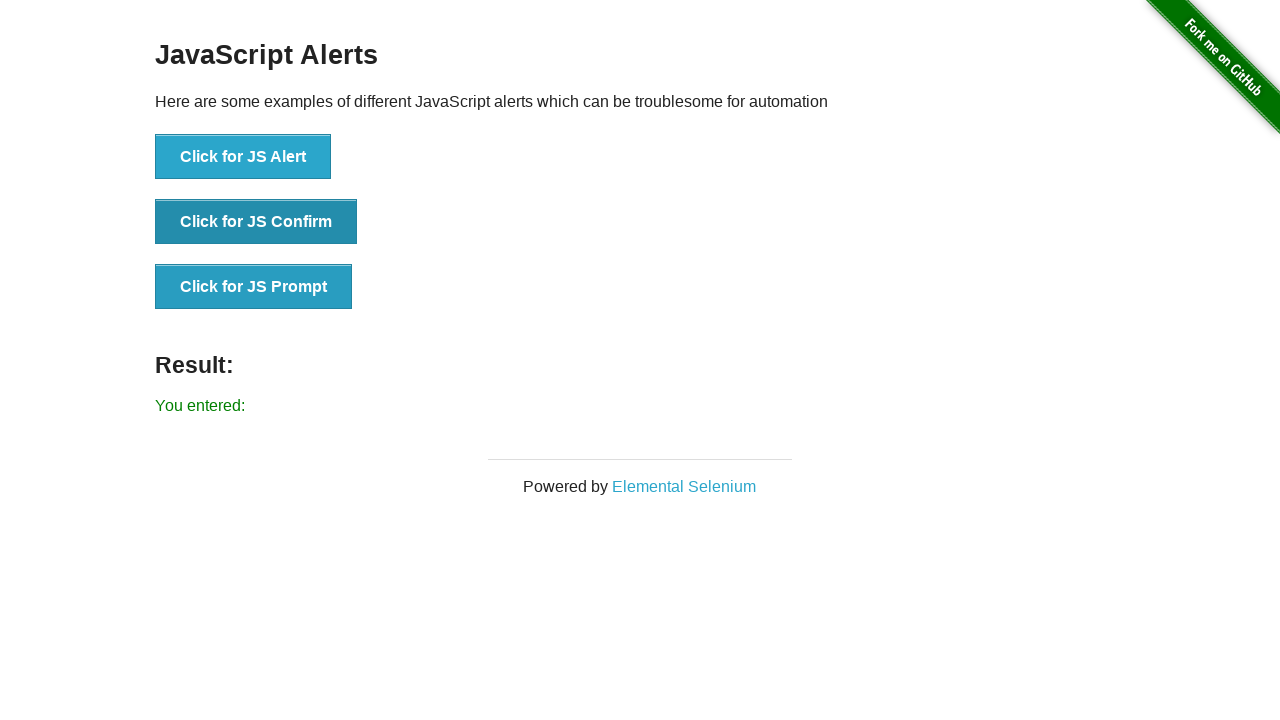

Waited 1 second after handling prompt dialog
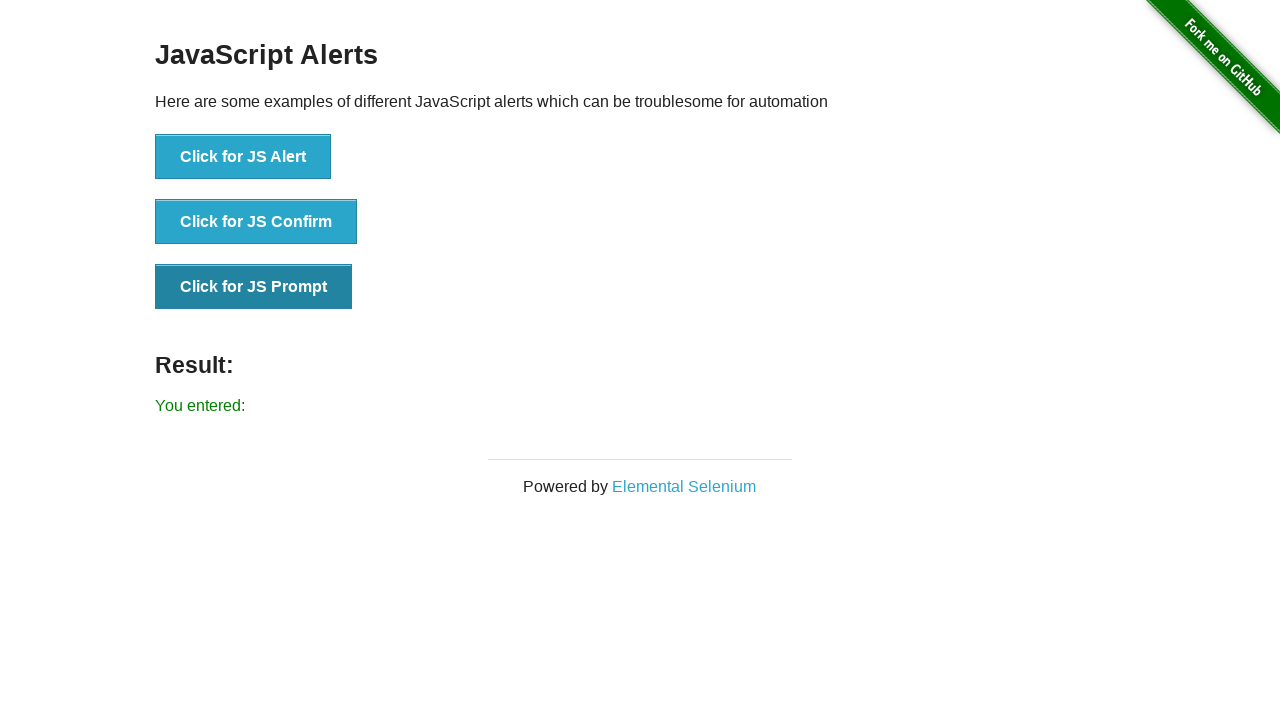

Verified that result element appeared on page
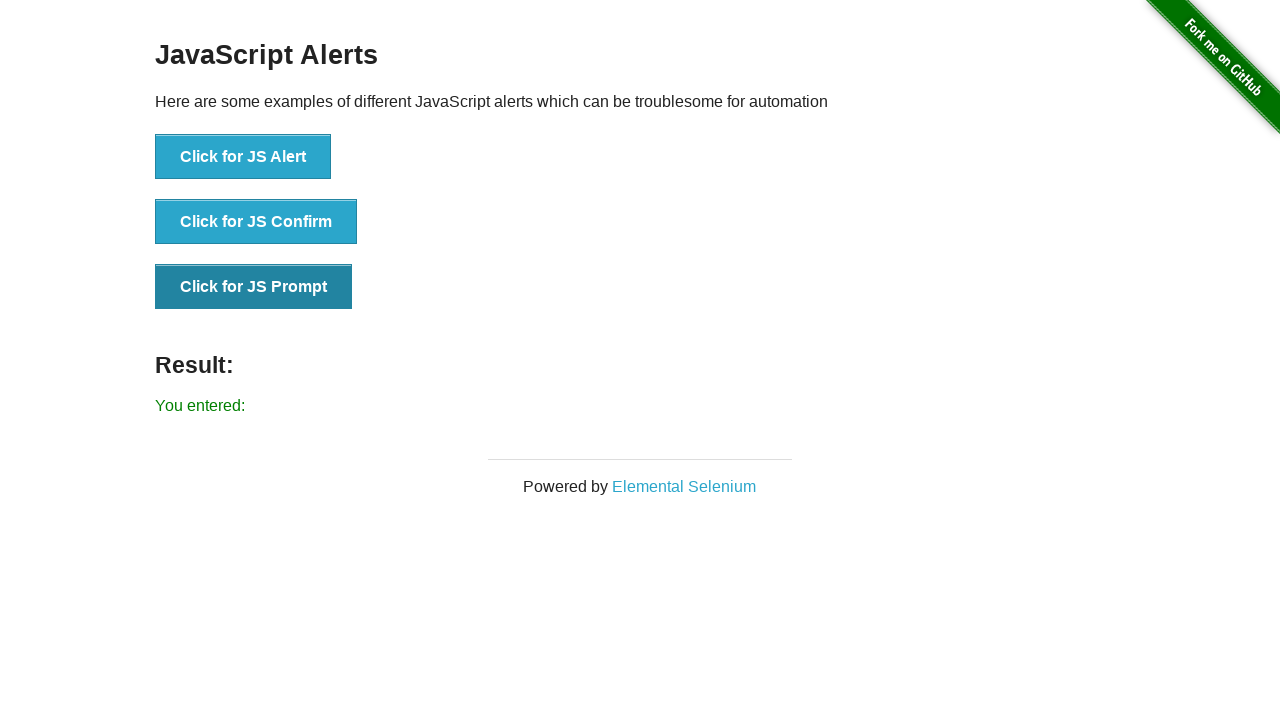

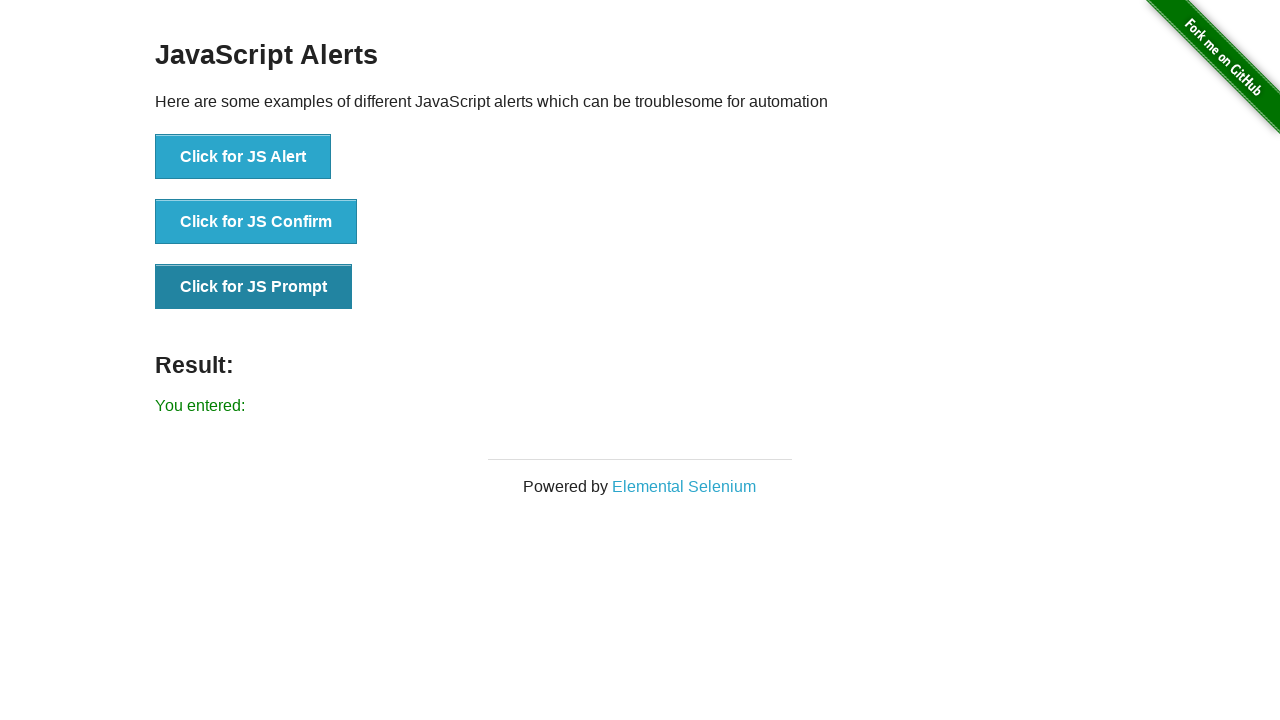